Tests dynamic content loading by clicking a button and waiting for specific text to appear

Starting URL: https://training-support.net/webelements/dynamic-content

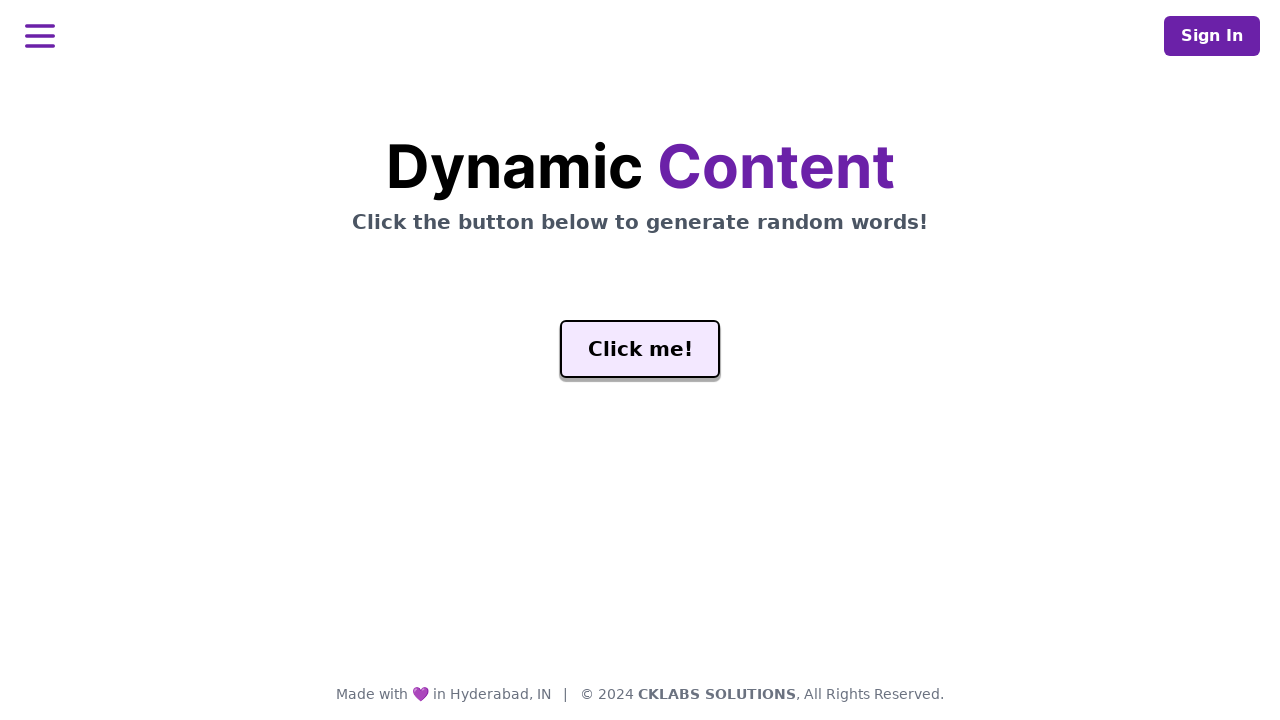

Clicked 'Click me!' button to trigger dynamic content loading at (640, 349) on #genButton
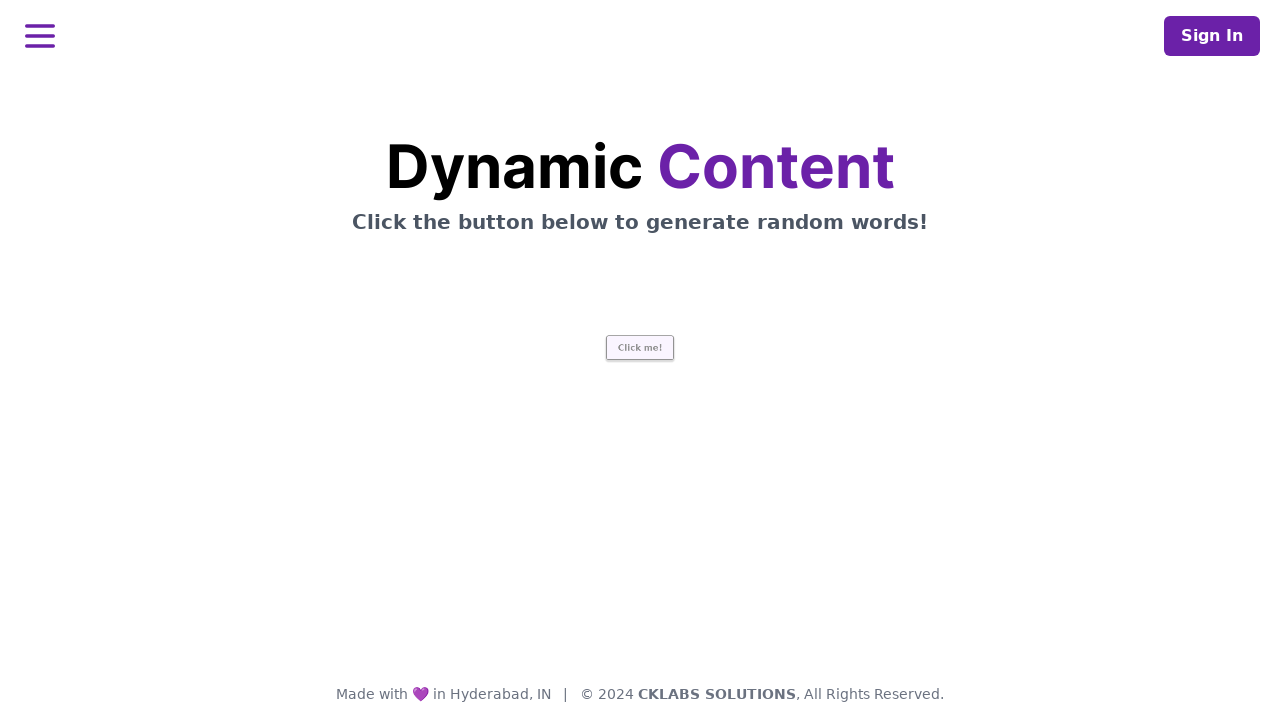

Waited for 'release' text to appear in dynamic content
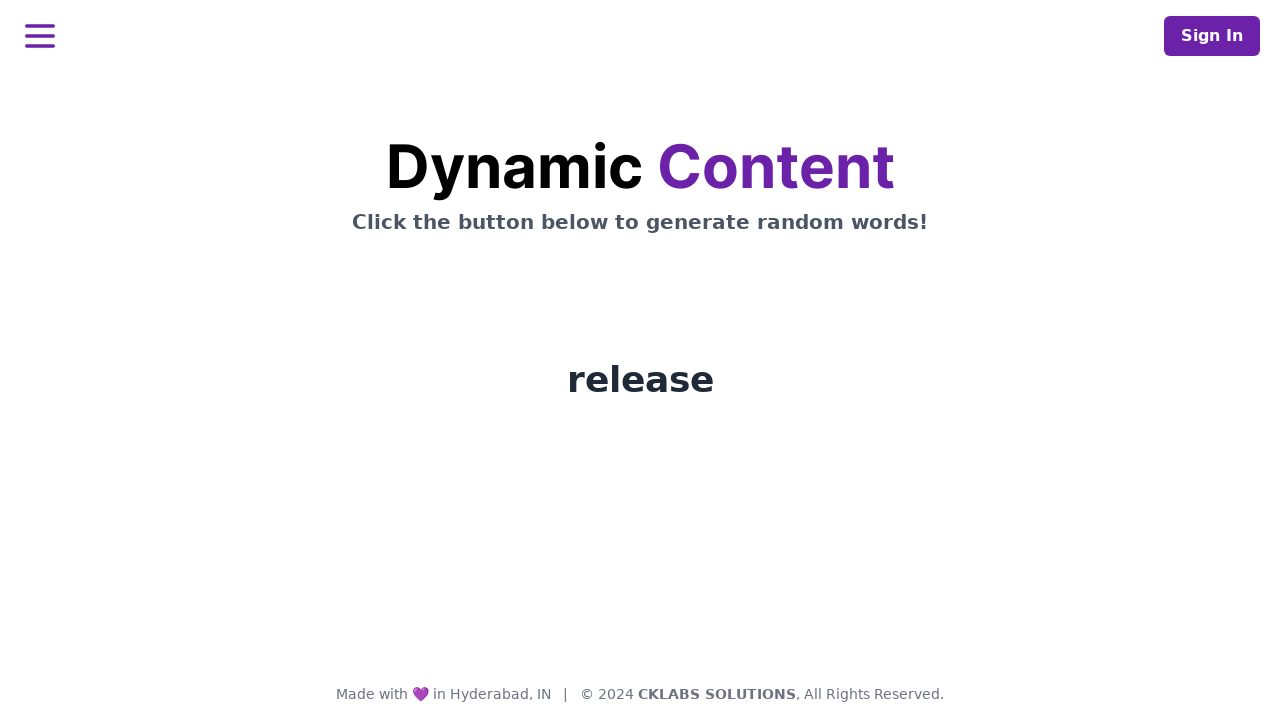

Retrieved dynamic text content: 'release'
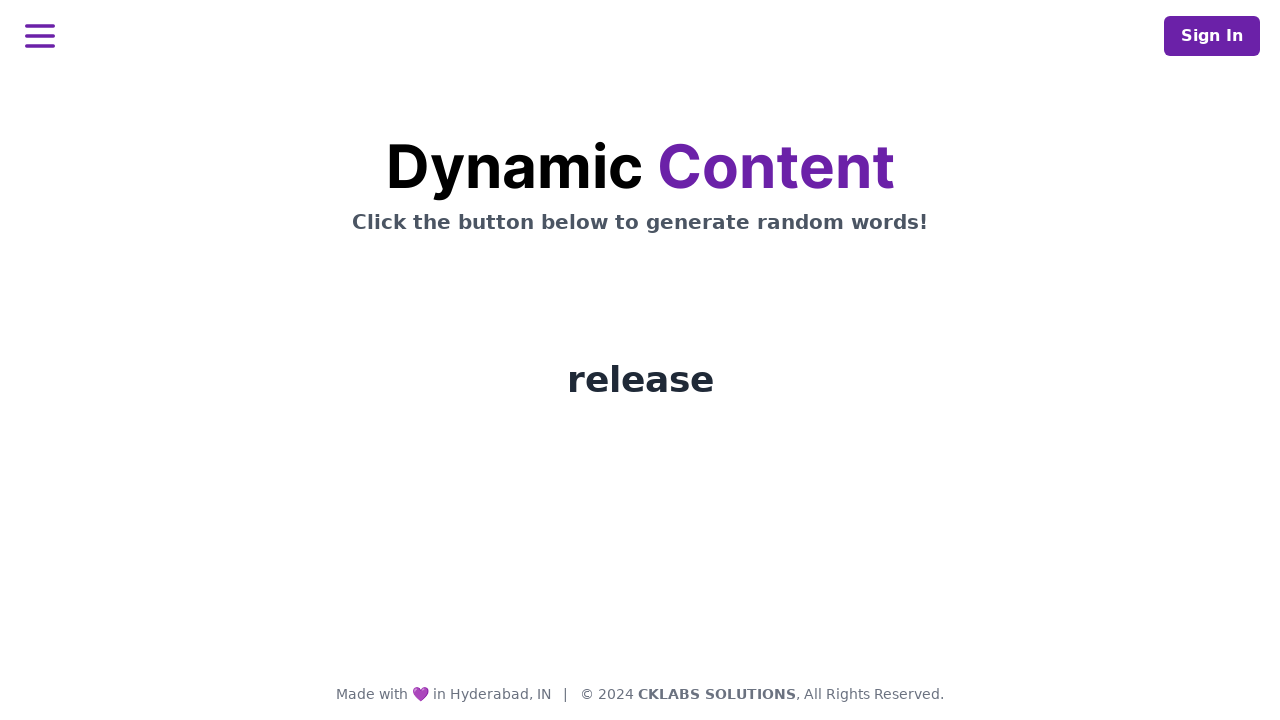

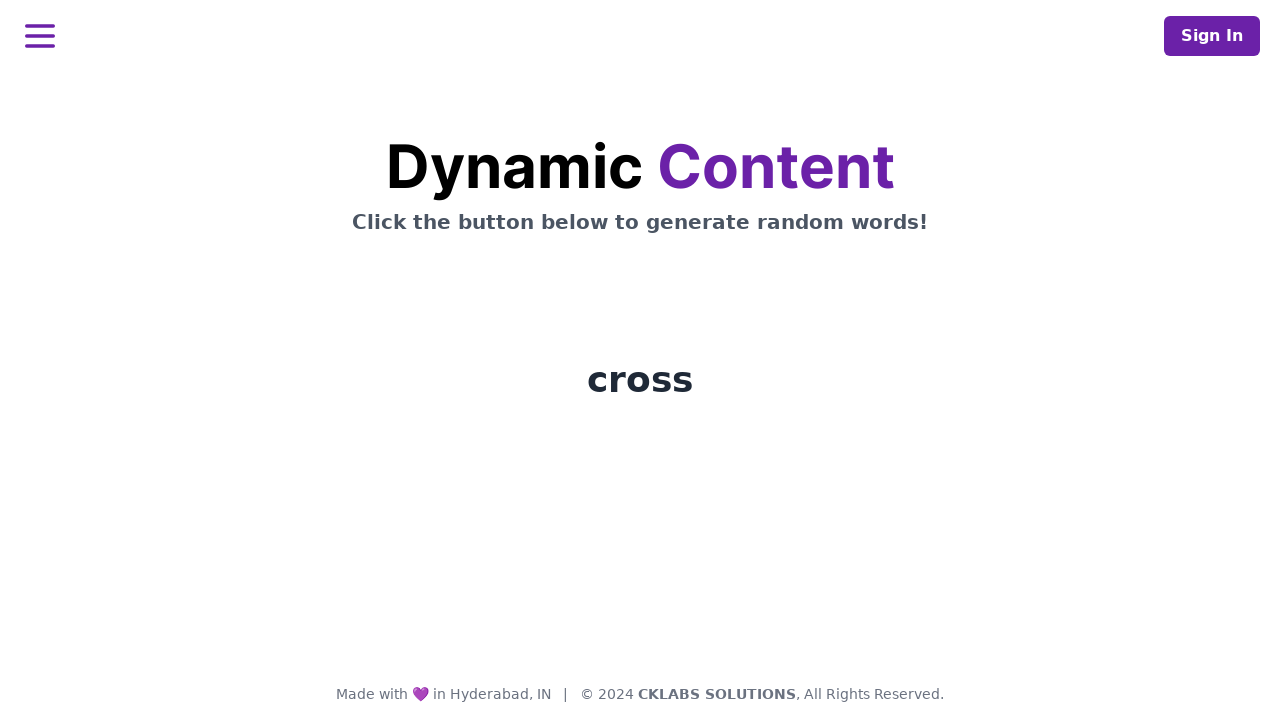